Tests a math puzzle page by reading two numbers, calculating their sum, selecting the result from a dropdown, and submitting the form

Starting URL: http://suninjuly.github.io/selects1.html

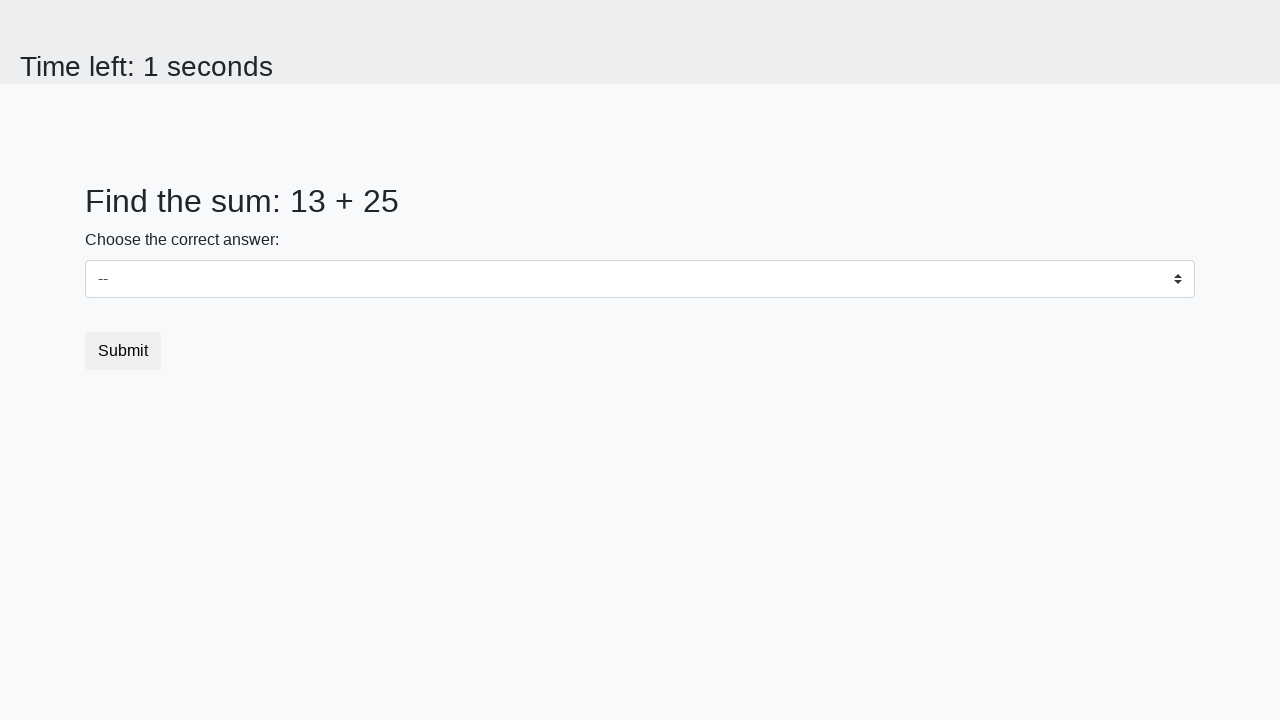

Read first number from the page
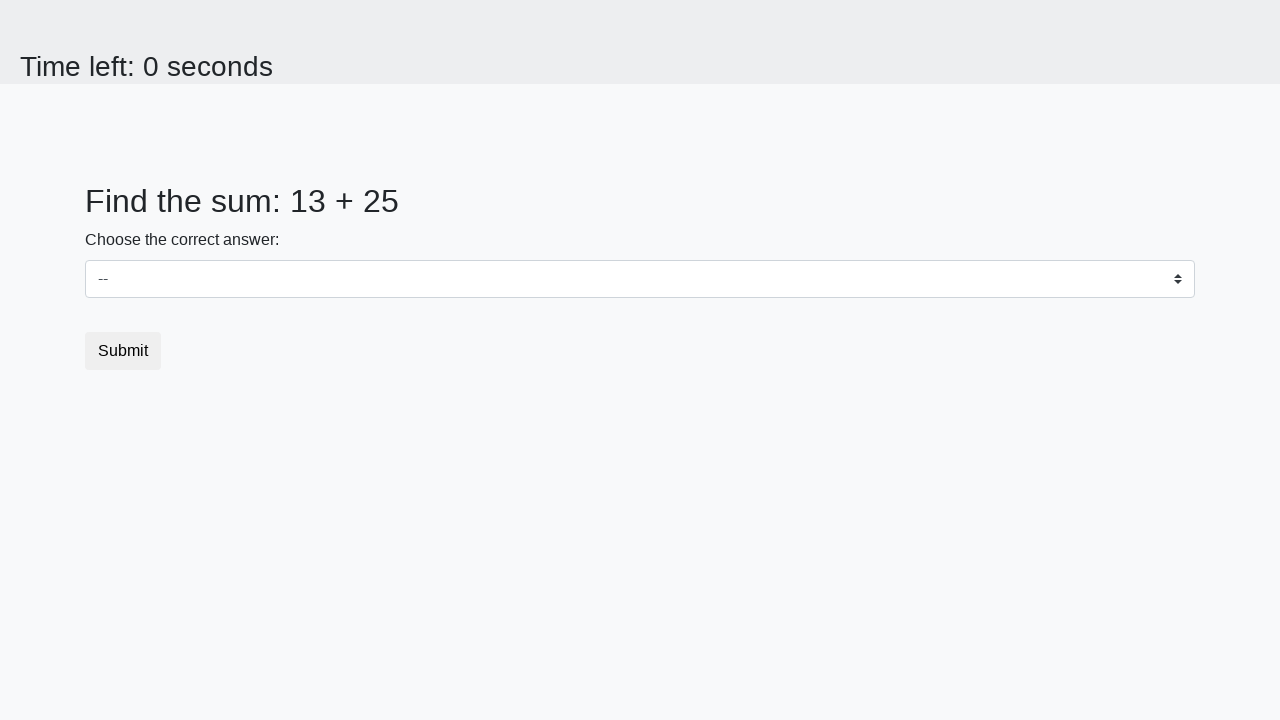

Read second number from the page
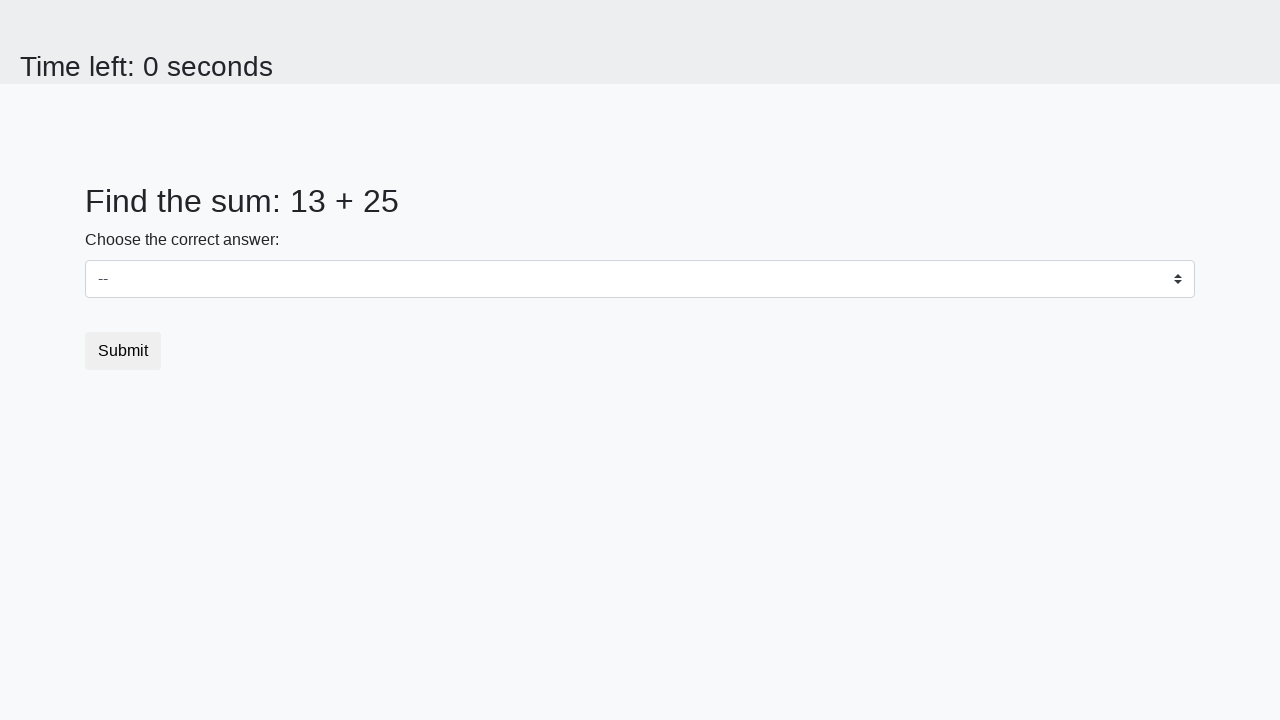

Calculated sum: 13 + 25 = 38
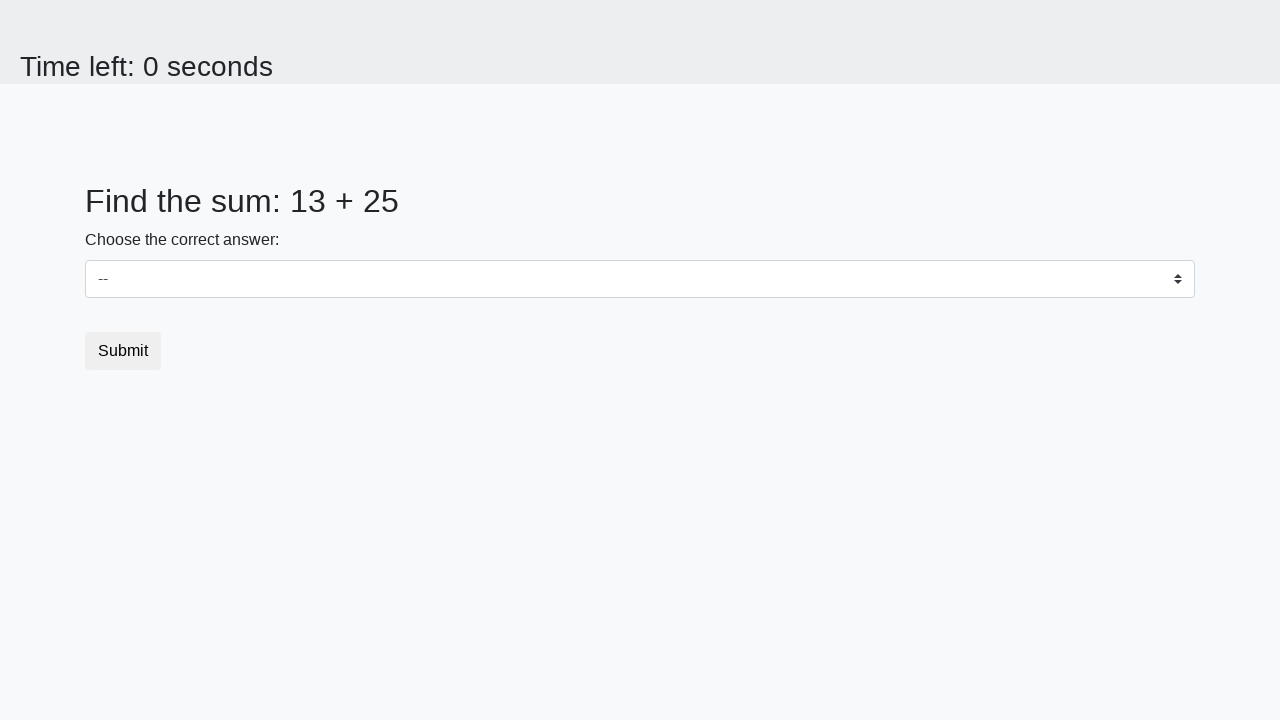

Selected result '38' from dropdown on select#dropdown
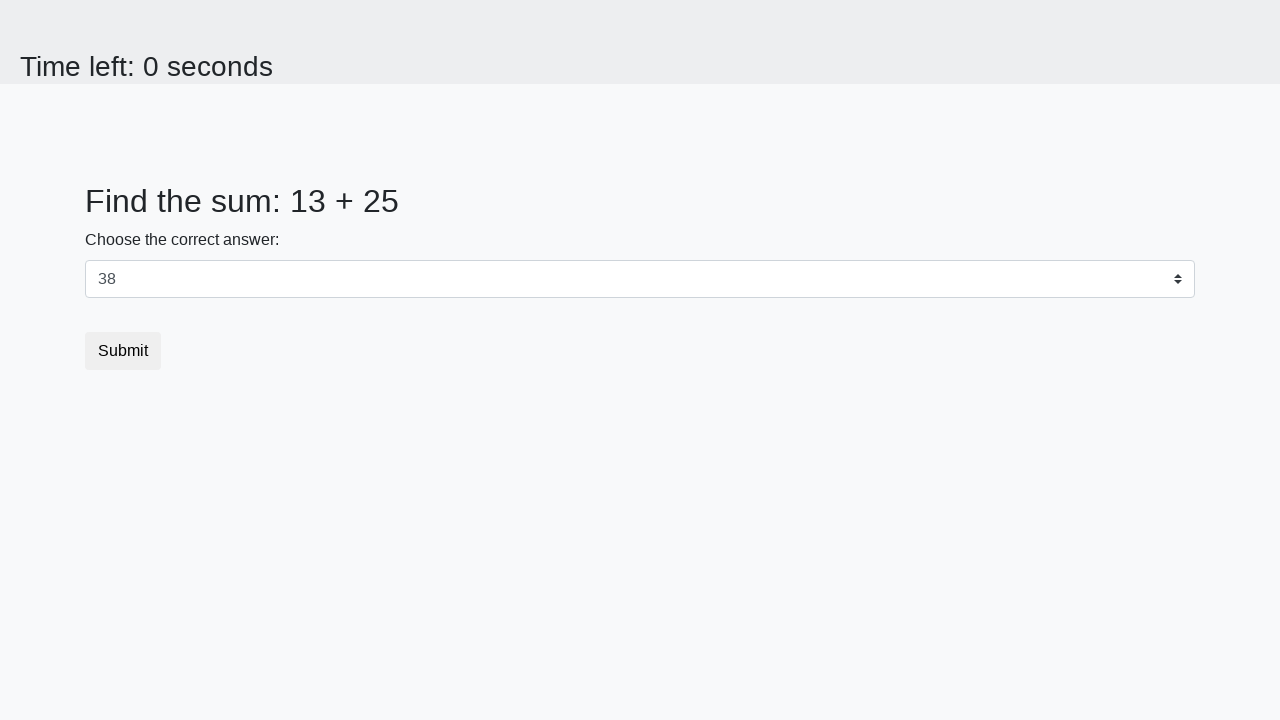

Clicked the submit button at (123, 351) on button
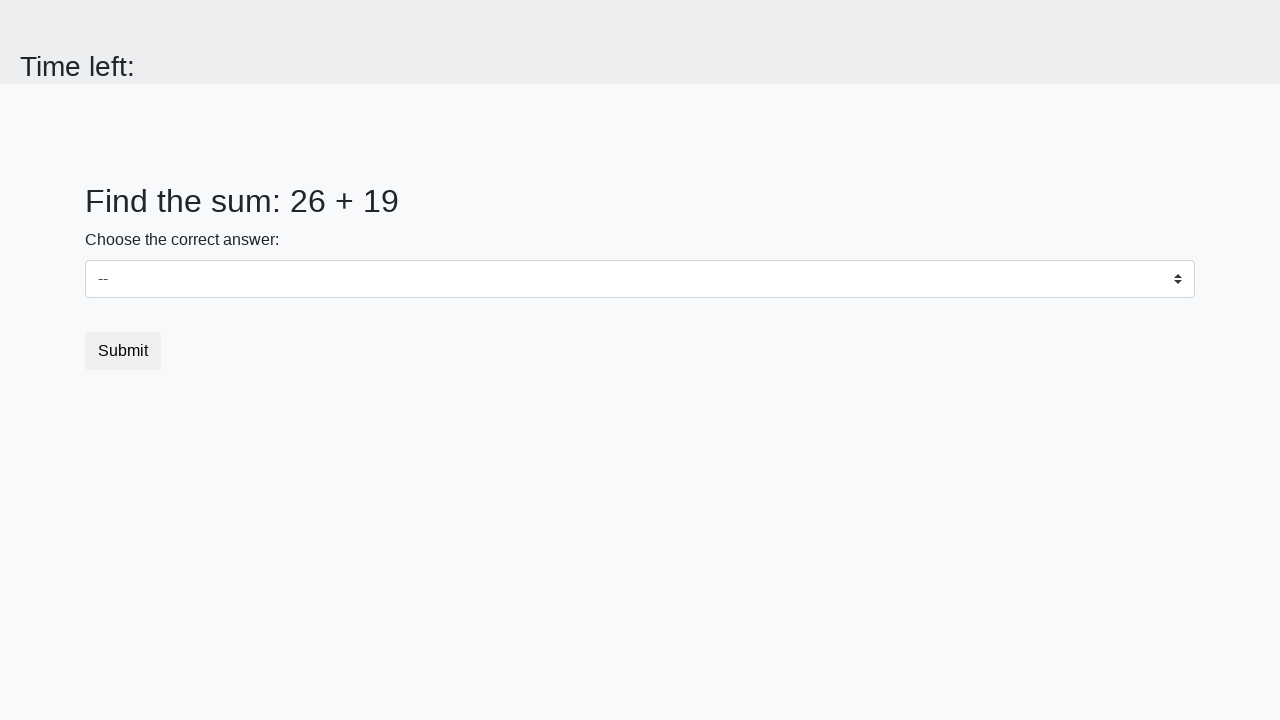

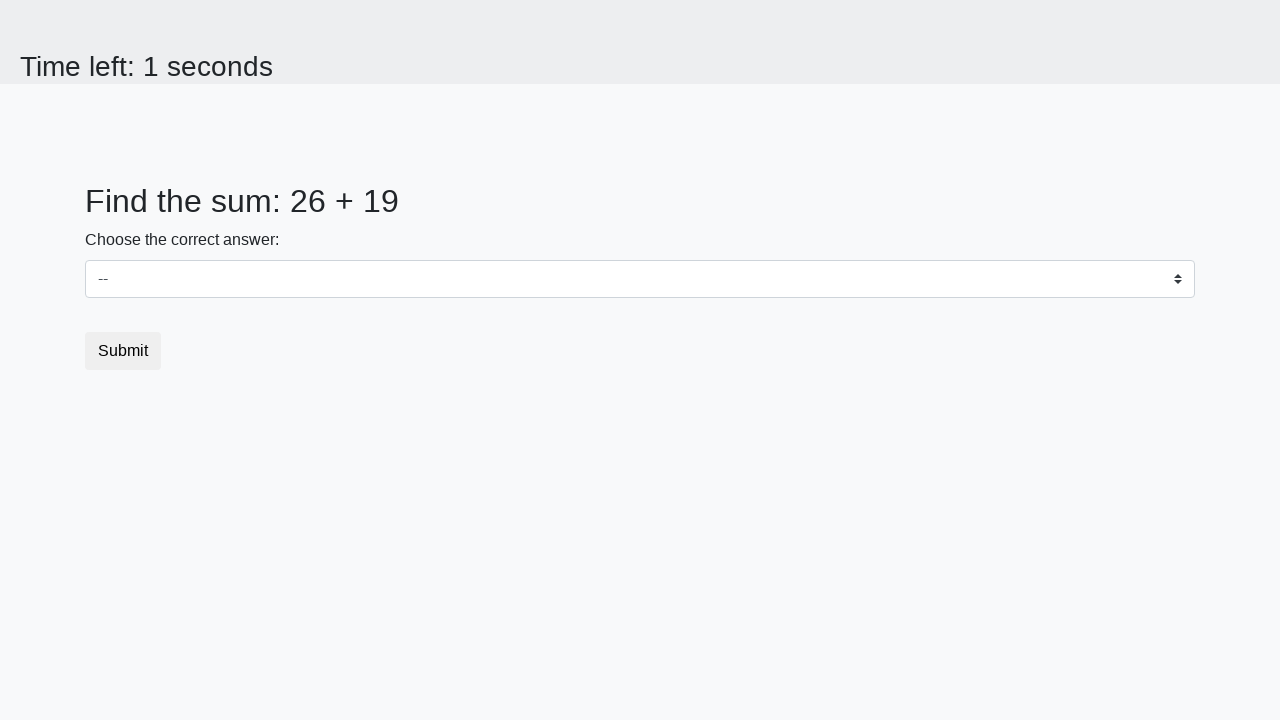